Tests selecting options from a single-select dropdown by value

Starting URL: http://antoniotrindade.com.br/treinoautomacao/elementsweb.html

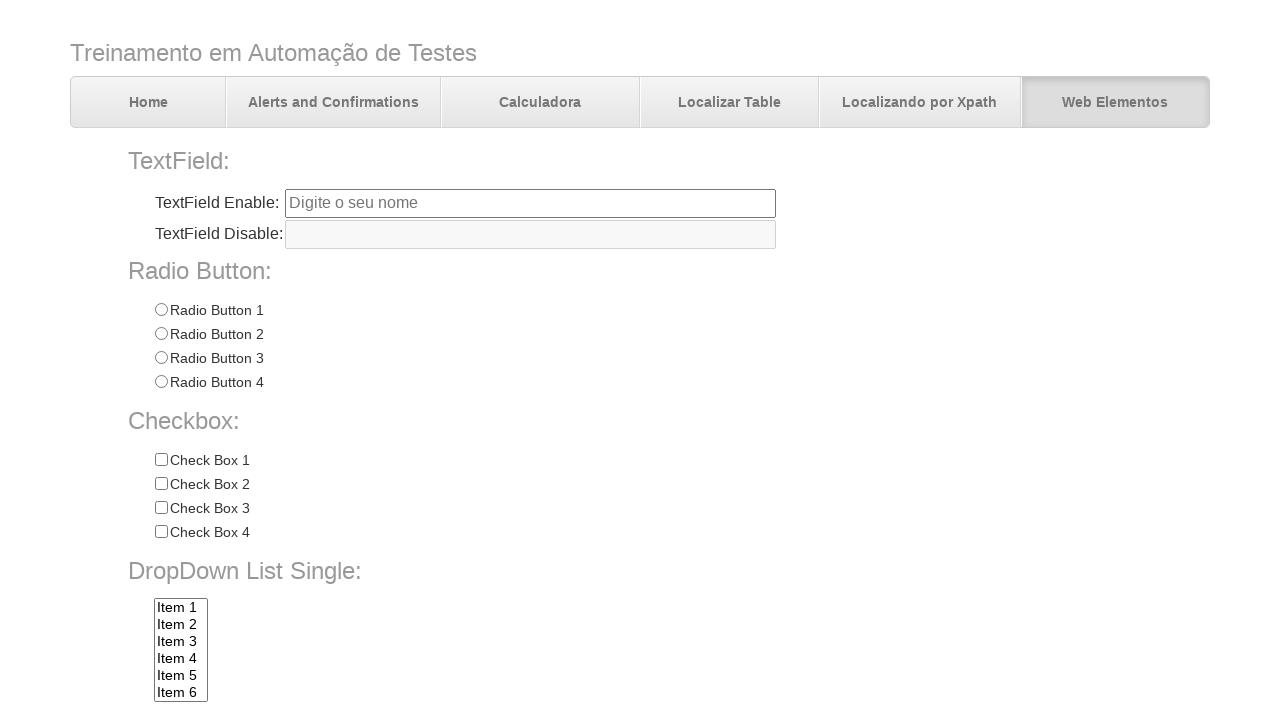

Selected 'item5' from single-select dropdown on select[name='dropdownlist']
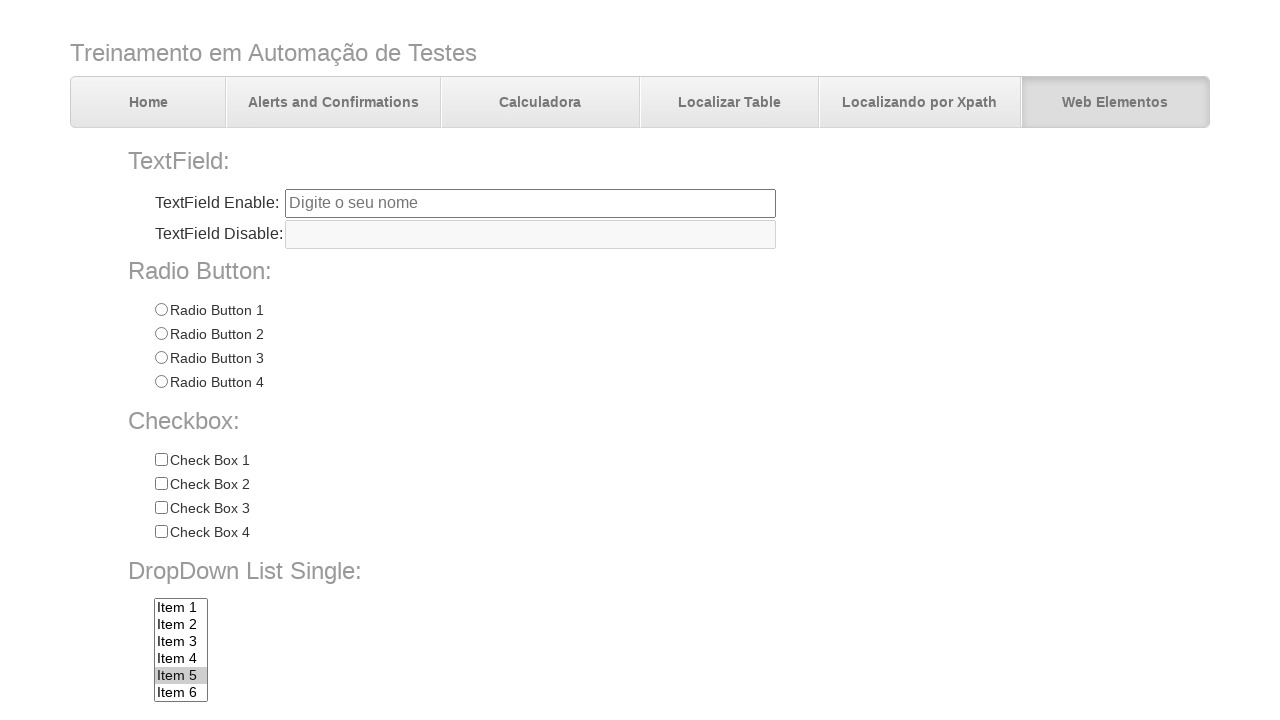

Selected 'item4' from single-select dropdown on select[name='dropdownlist']
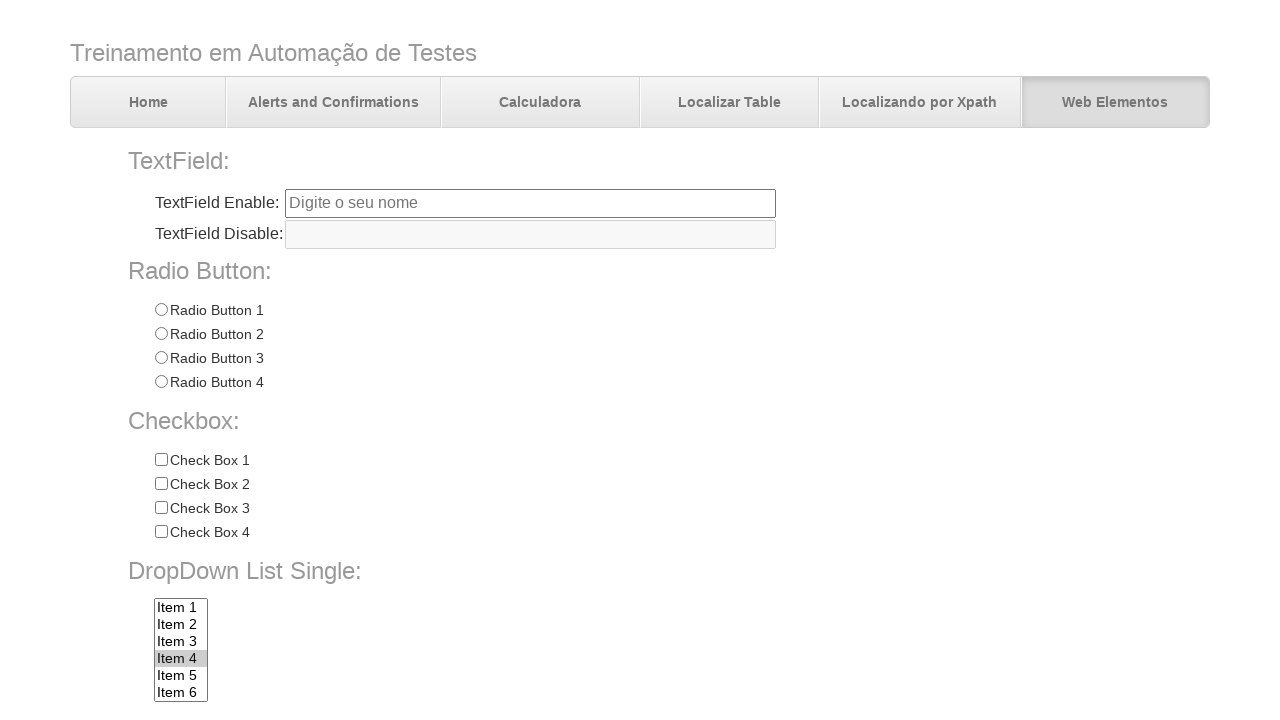

Verified that 'item4' is selected in dropdown
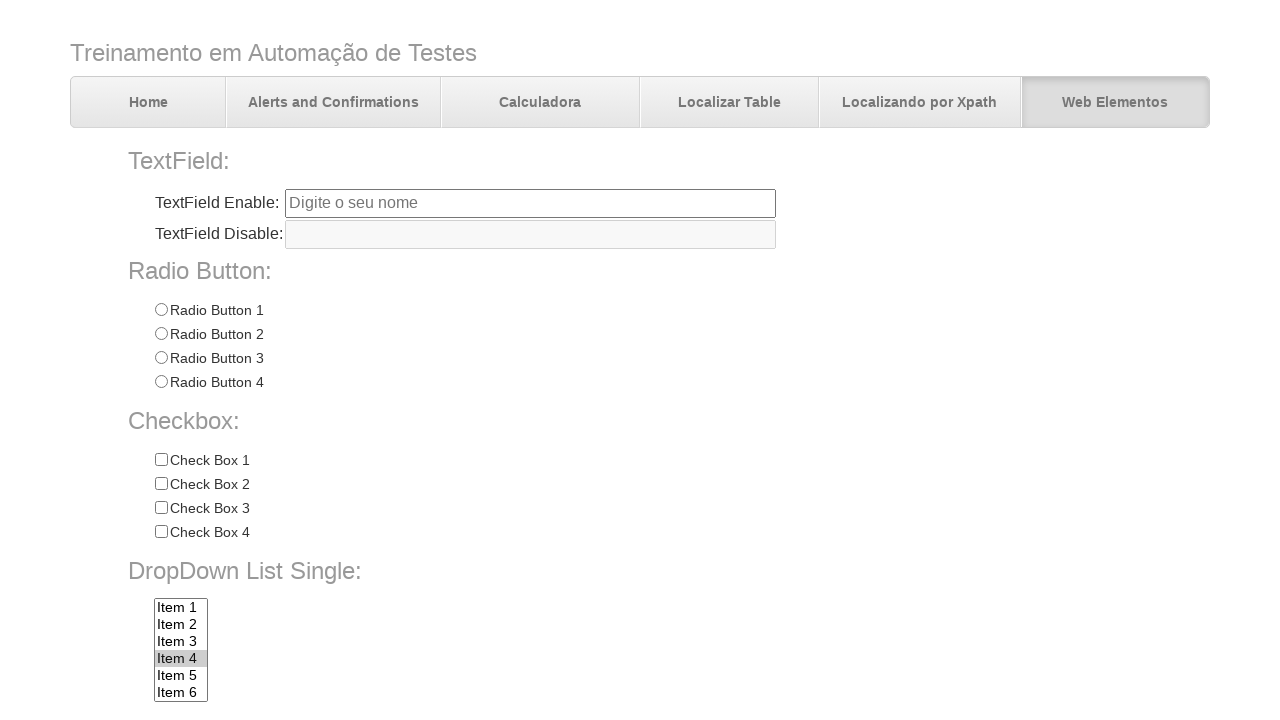

Selected 'item7' from single-select dropdown on select[name='dropdownlist']
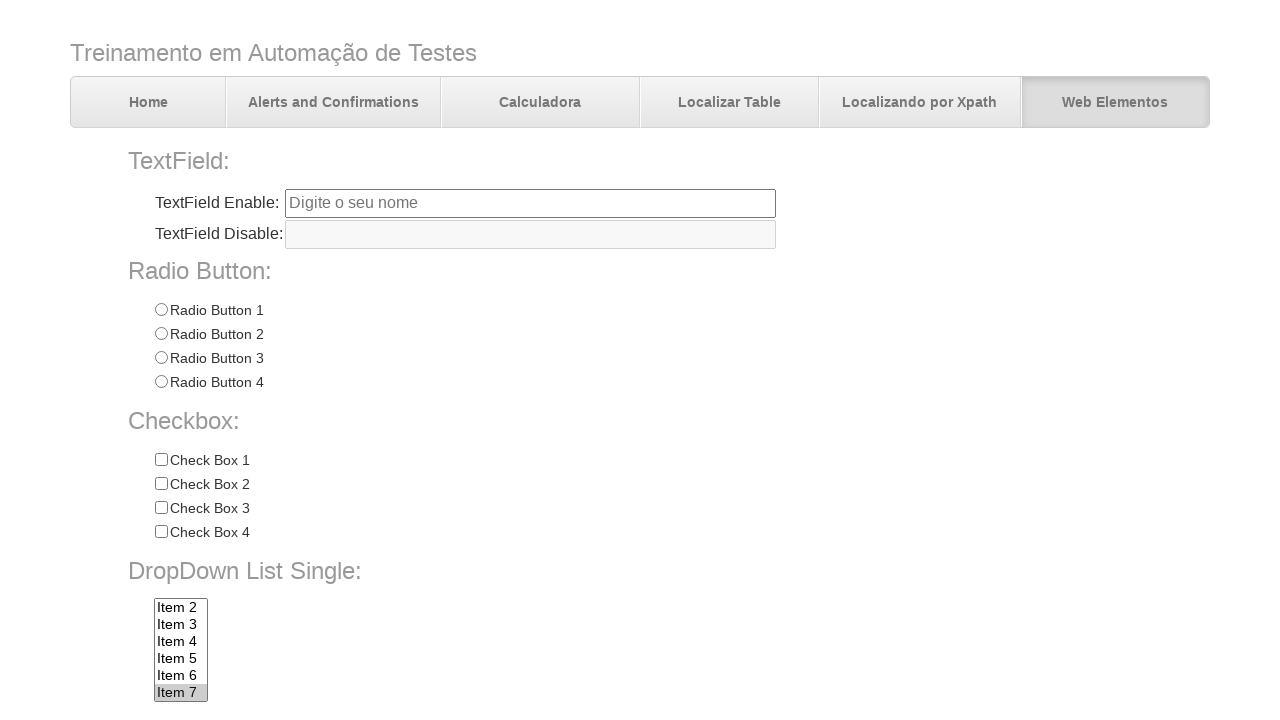

Verified that 'item7' is selected in dropdown
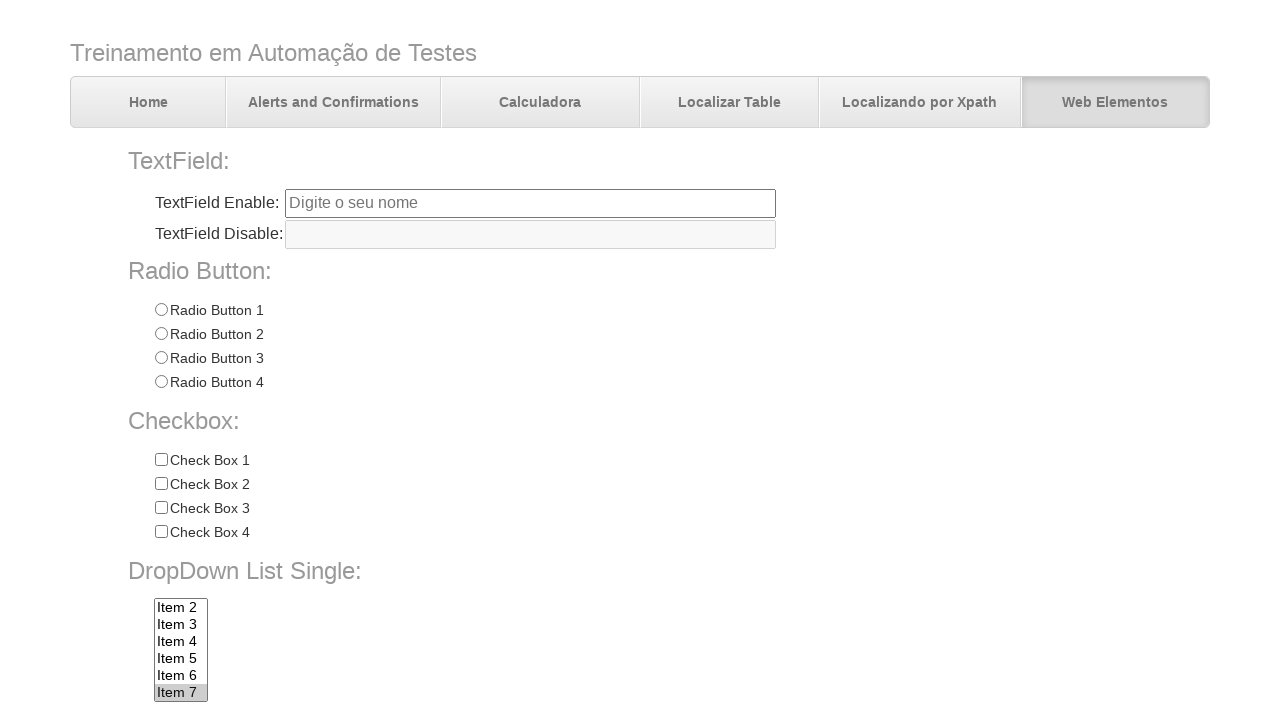

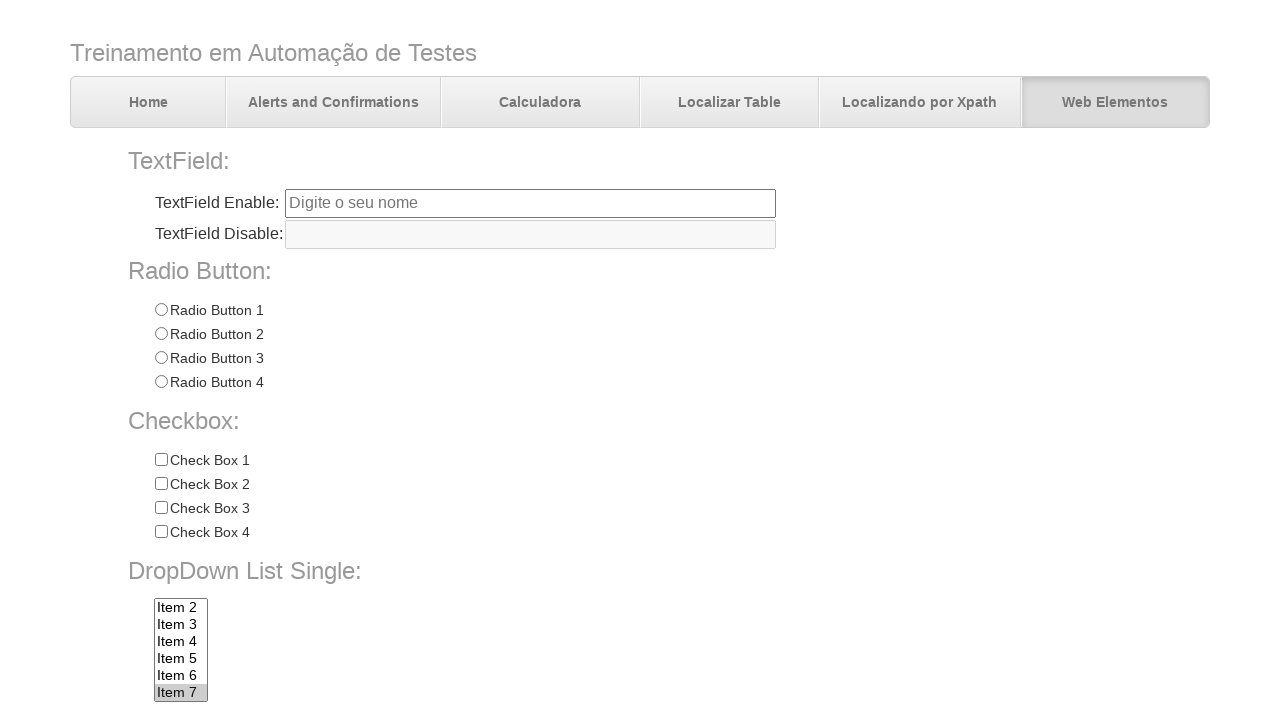